Tests addition operation with positive numbers and integer checkbox enabled

Starting URL: https://testsheepnz.github.io/BasicCalculator

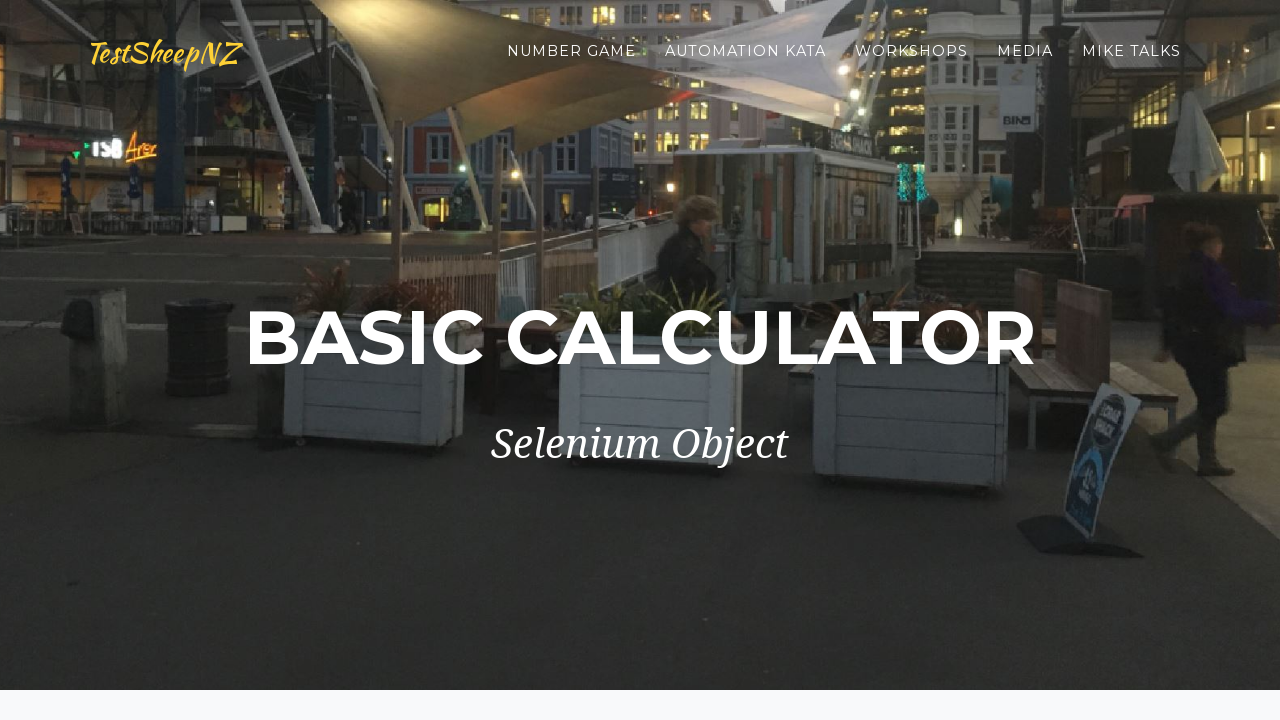

Selected build 7 from dropdown on #selectBuild
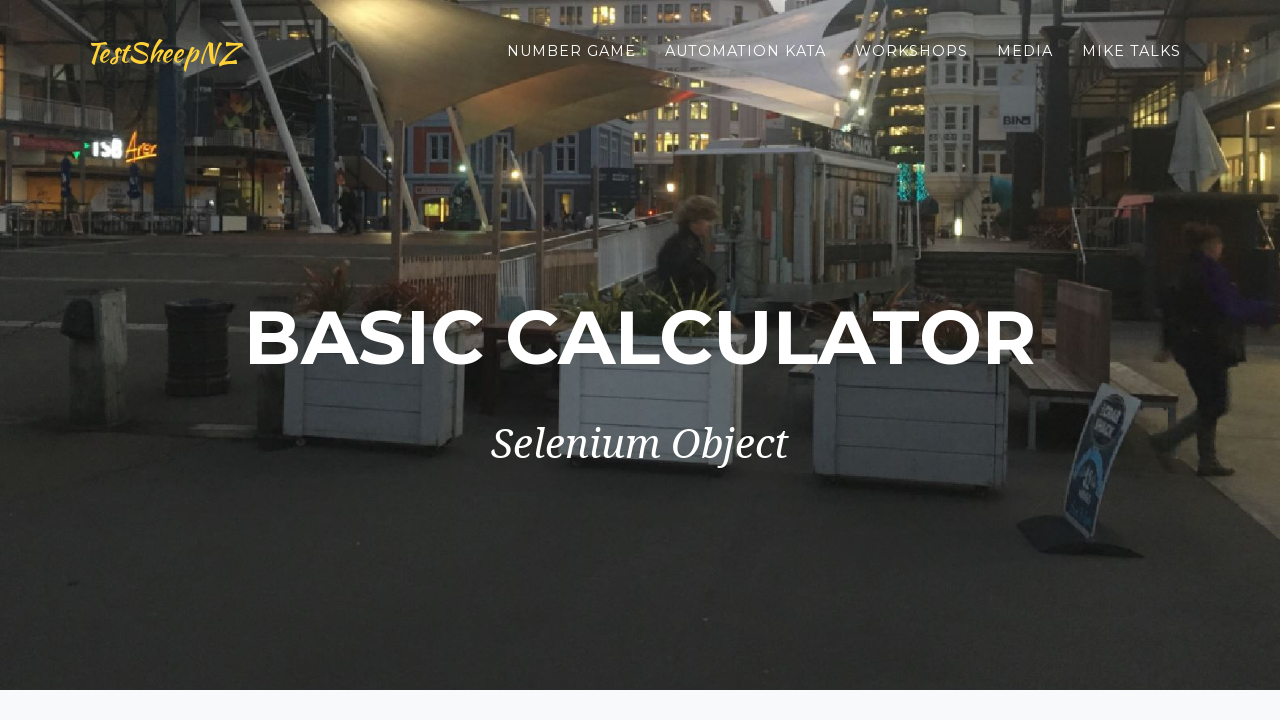

Filled first number field with 2.5 on #number1Field
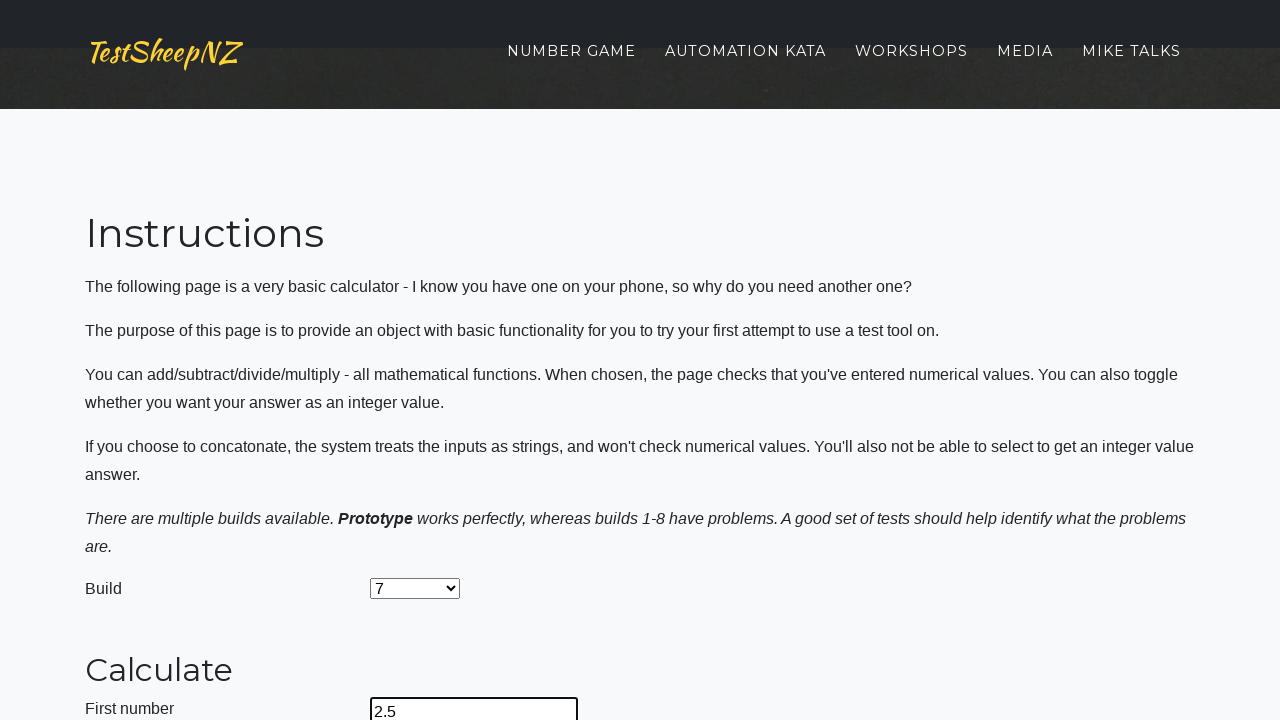

Filled second number field with 2 on #number2Field
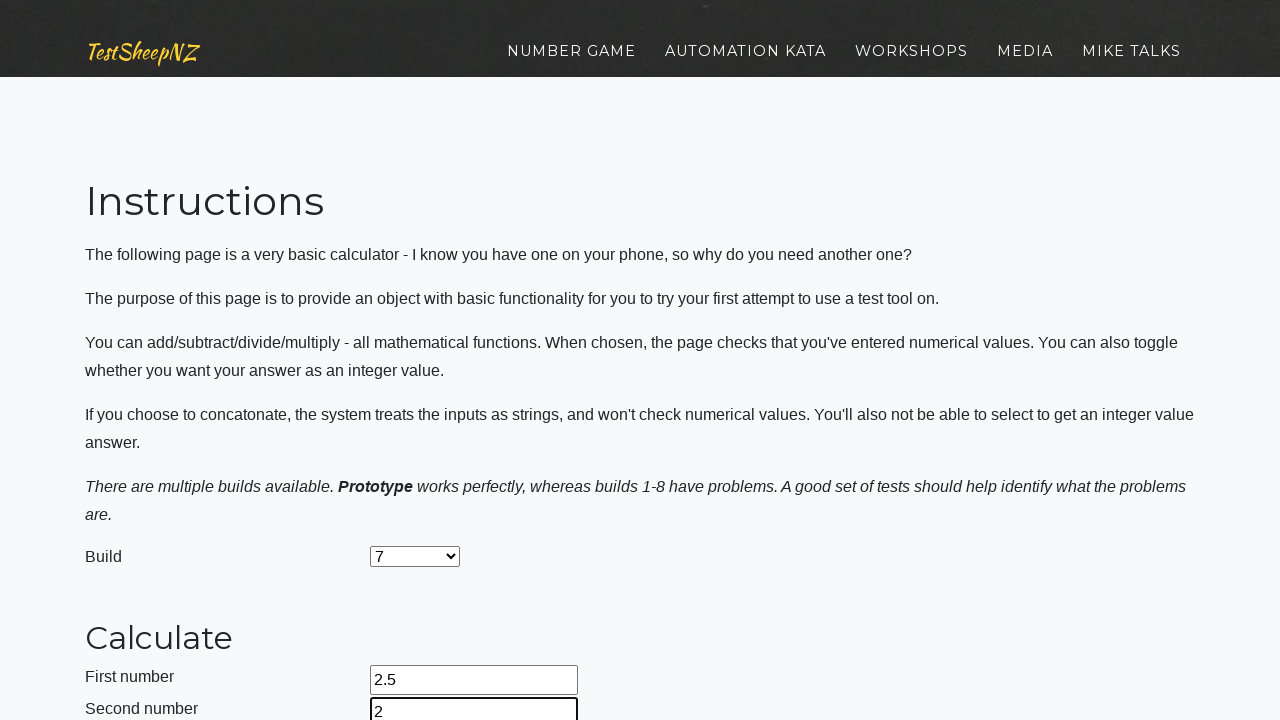

Selected addition operation from dropdown on #selectOperationDropdown
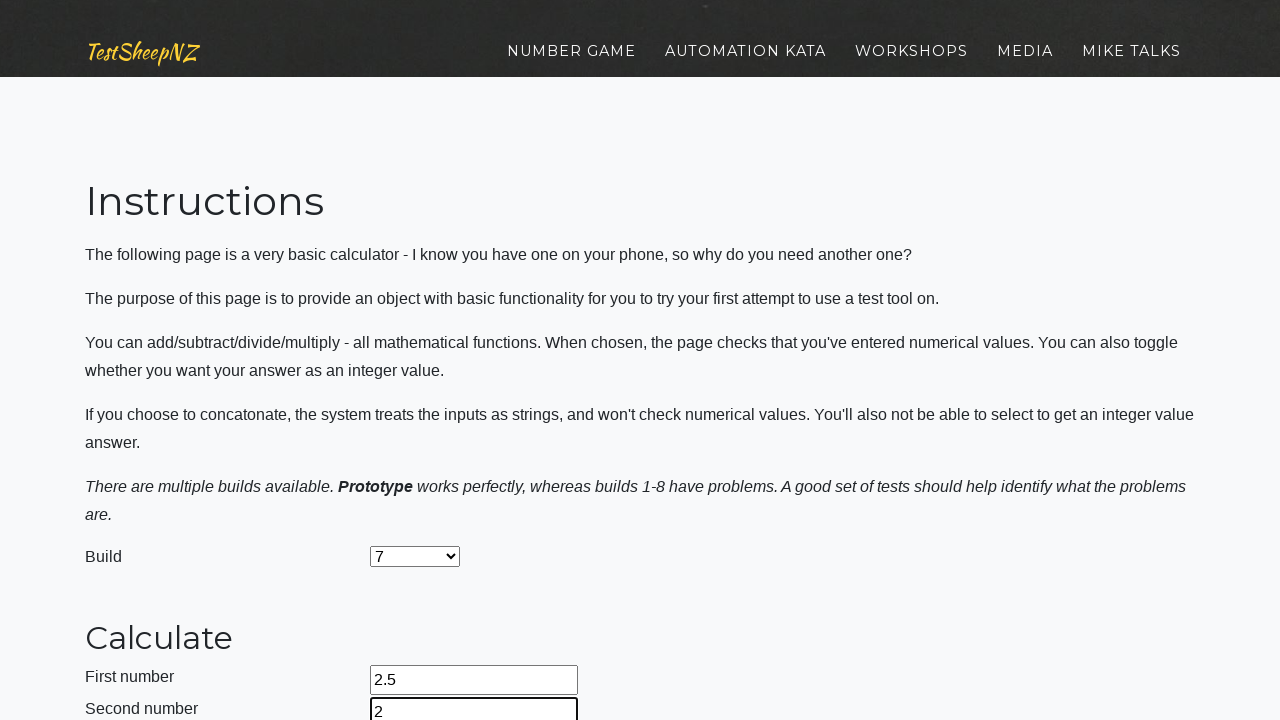

Clicked integer checkbox to enable integer mode at (376, 428) on #integerSelect
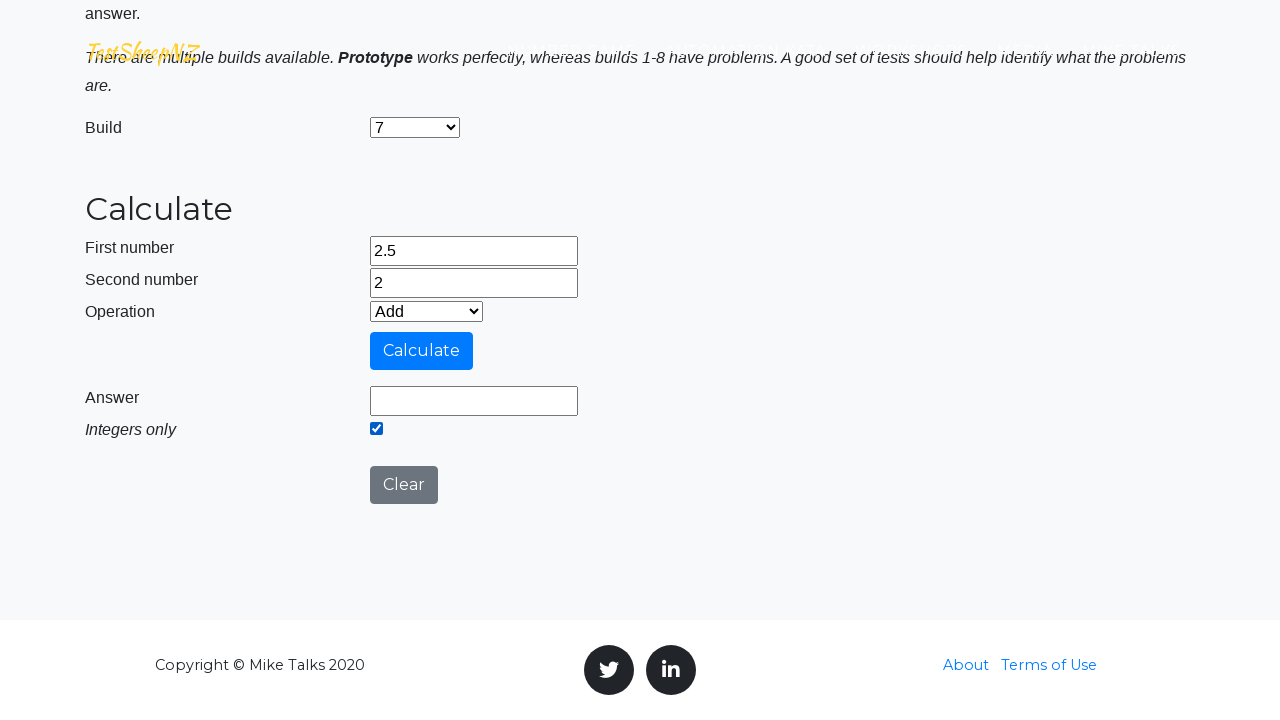

Clicked calculate button to perform addition at (422, 351) on #calculateButton
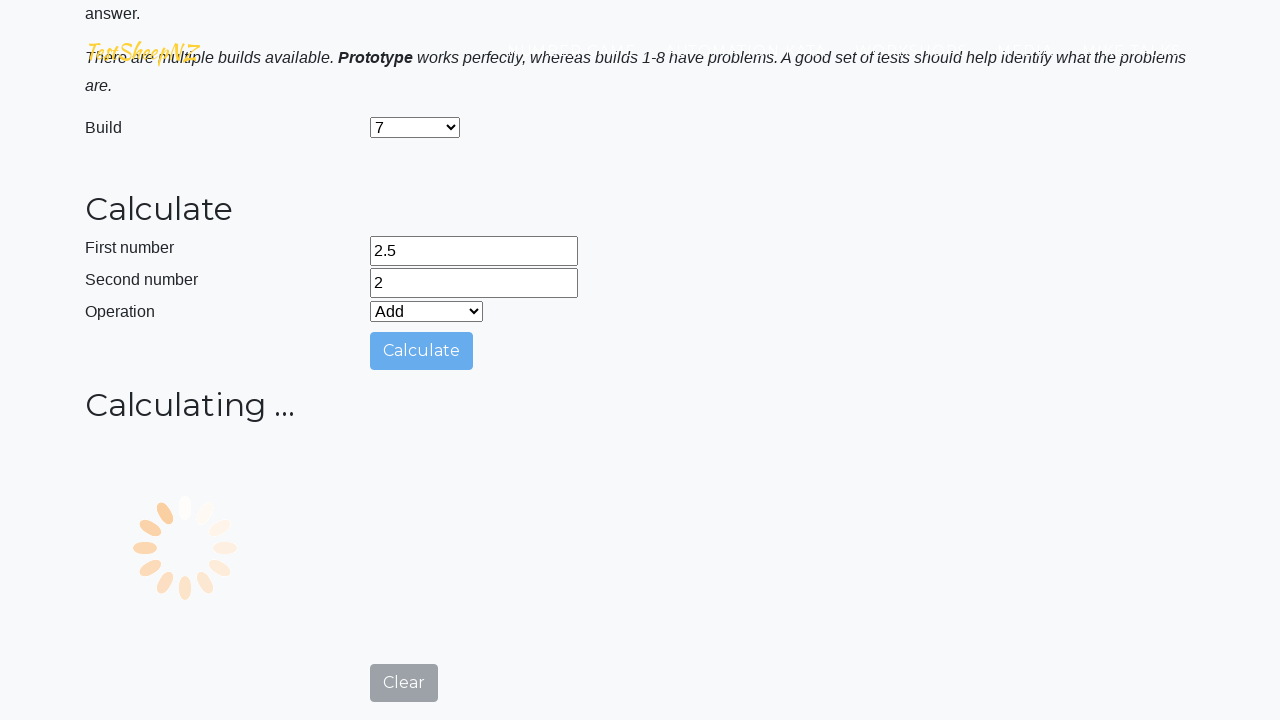

Result field loaded and is visible
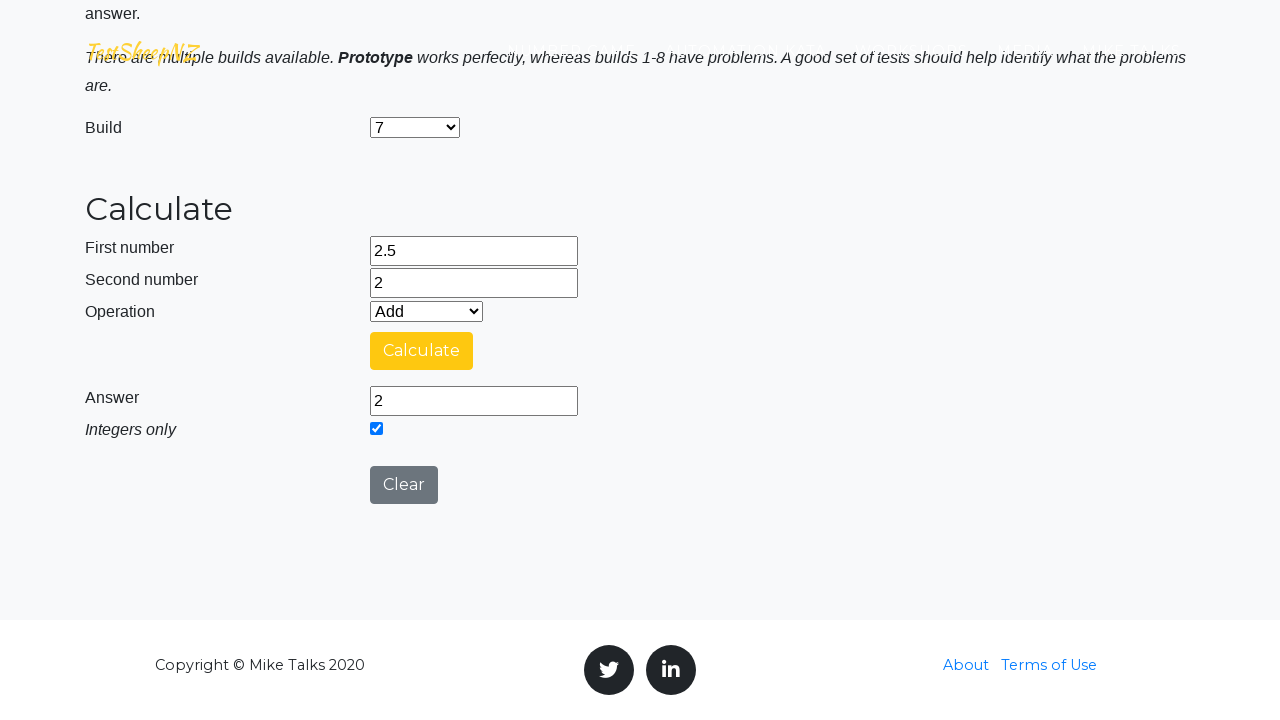

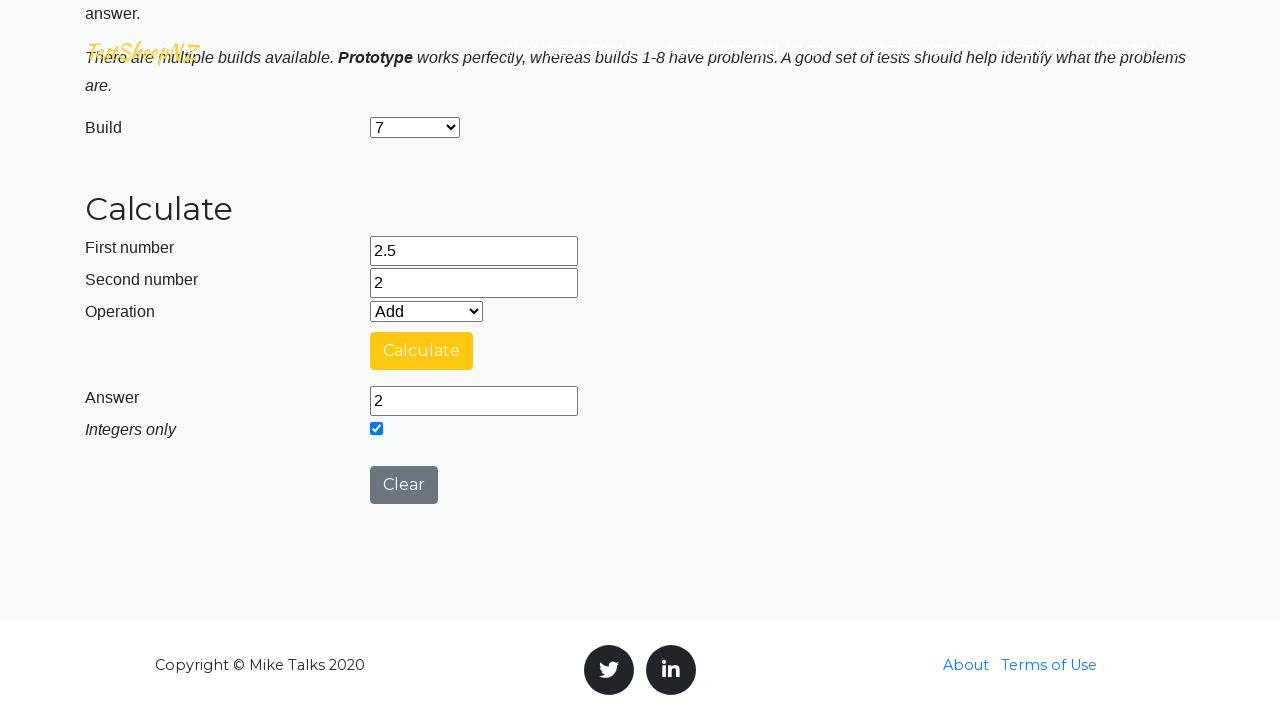